Tests a flight booking flow by selecting departure and destination cities, finding flights, filling in passenger and payment details, and completing the purchase

Starting URL: https://blazedemo.com/

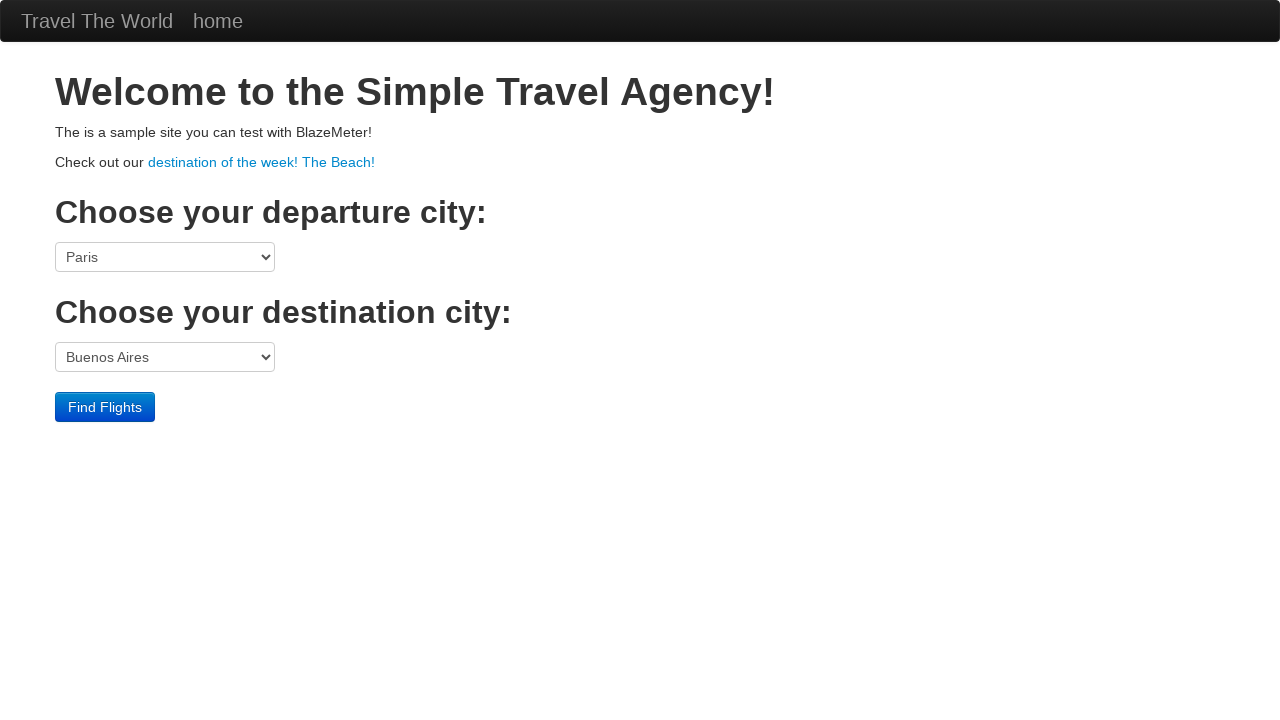

Selected Boston as departure city on select[name="fromPort"]
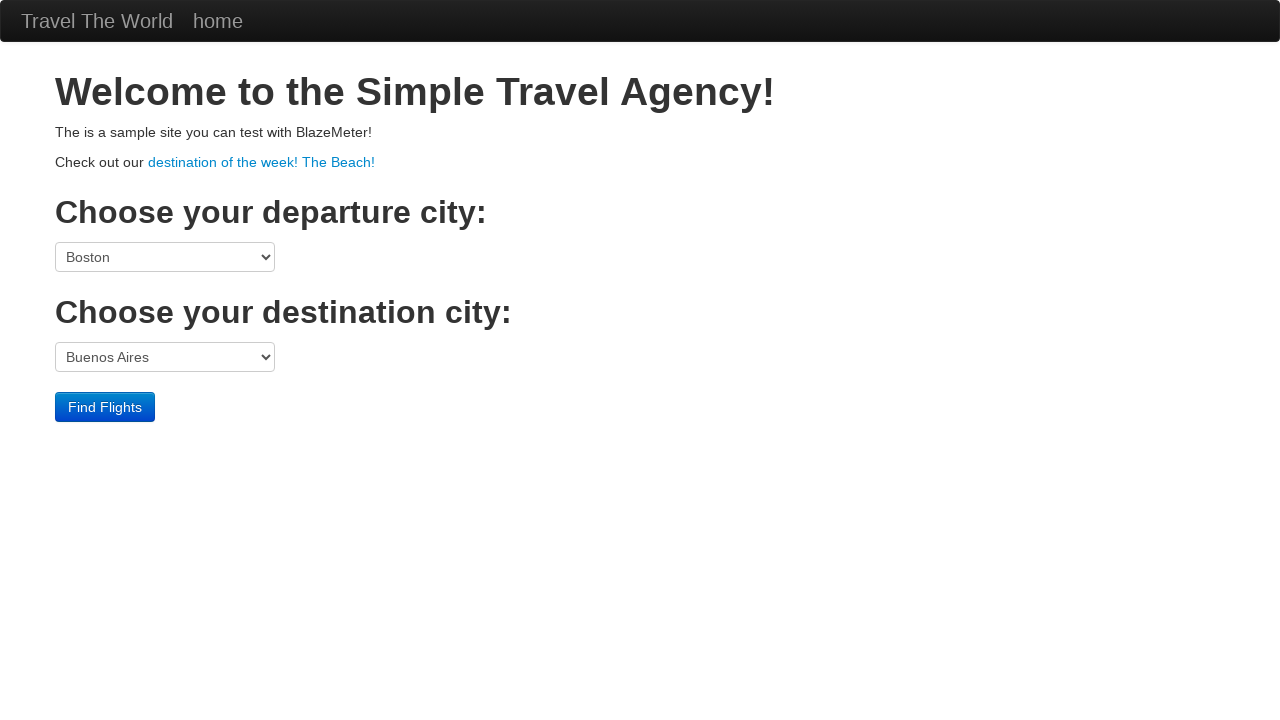

Selected London as destination city on select[name="toPort"]
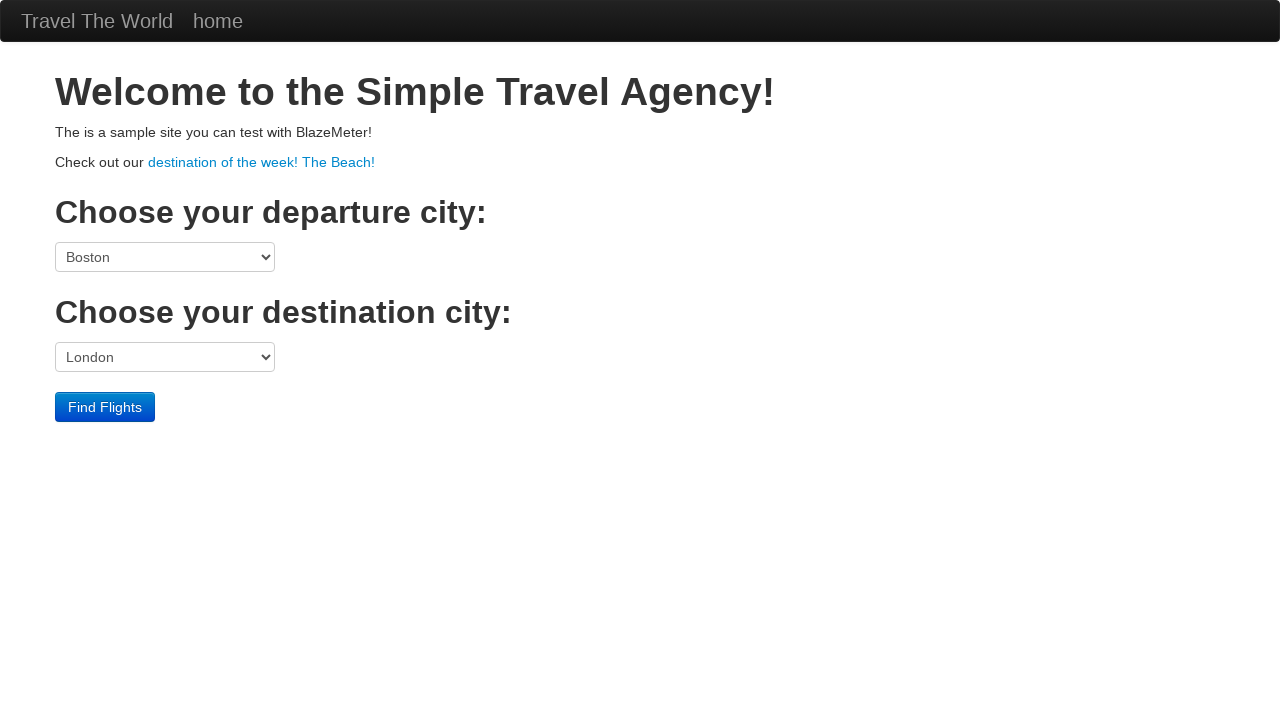

Clicked Find Flights button to search for available flights at (105, 407) on internal:role=button[name="Find Flights"i]
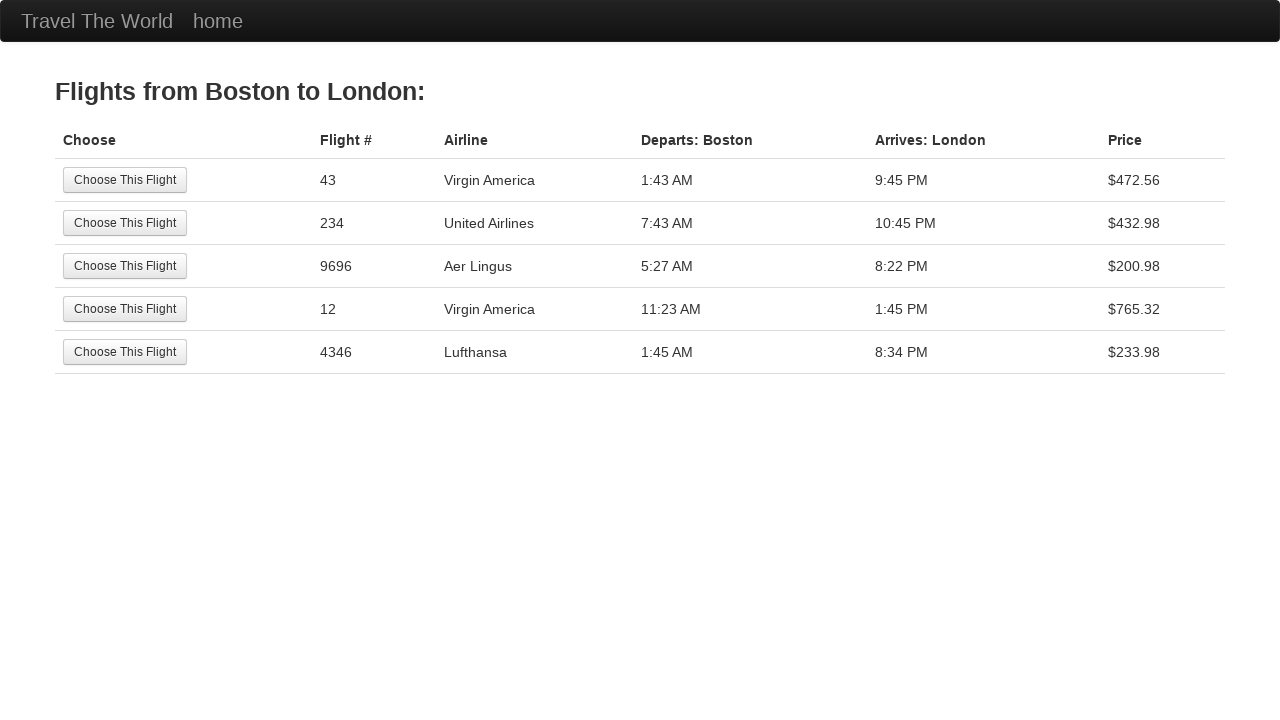

Navigated to purchase page
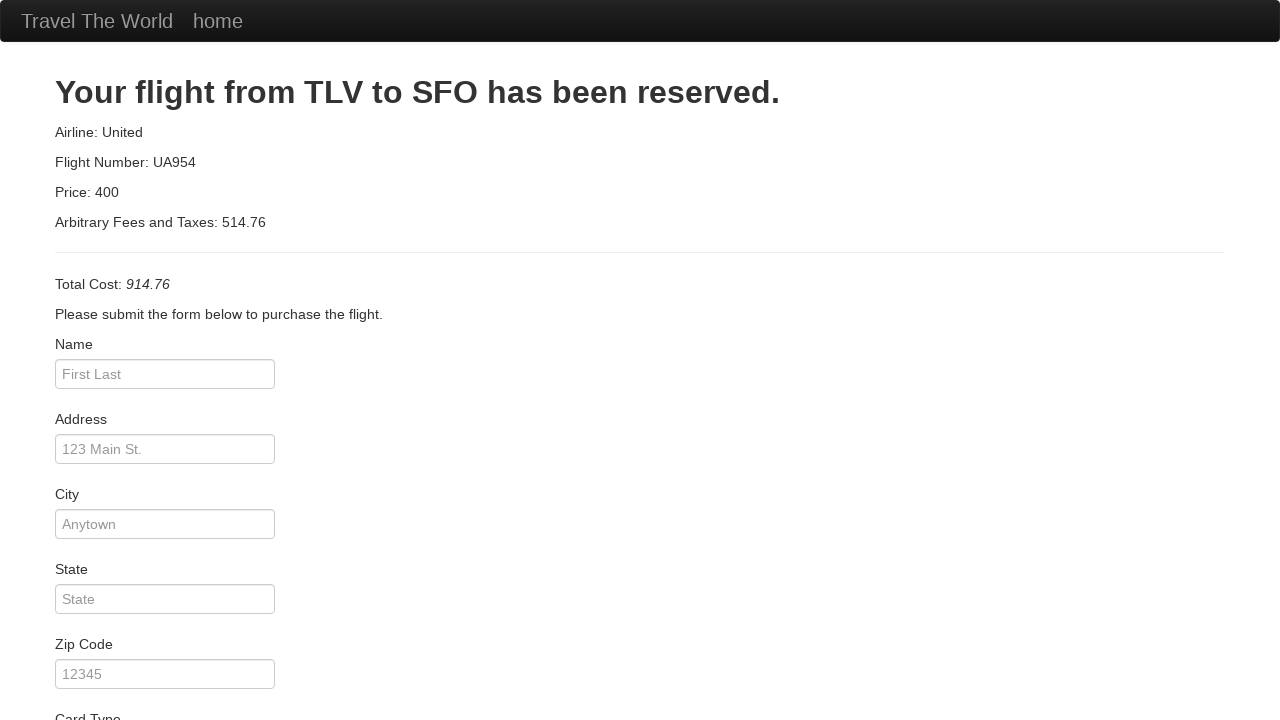

Clicked passenger name field at (165, 374) on internal:attr=[placeholder="First Last"i]
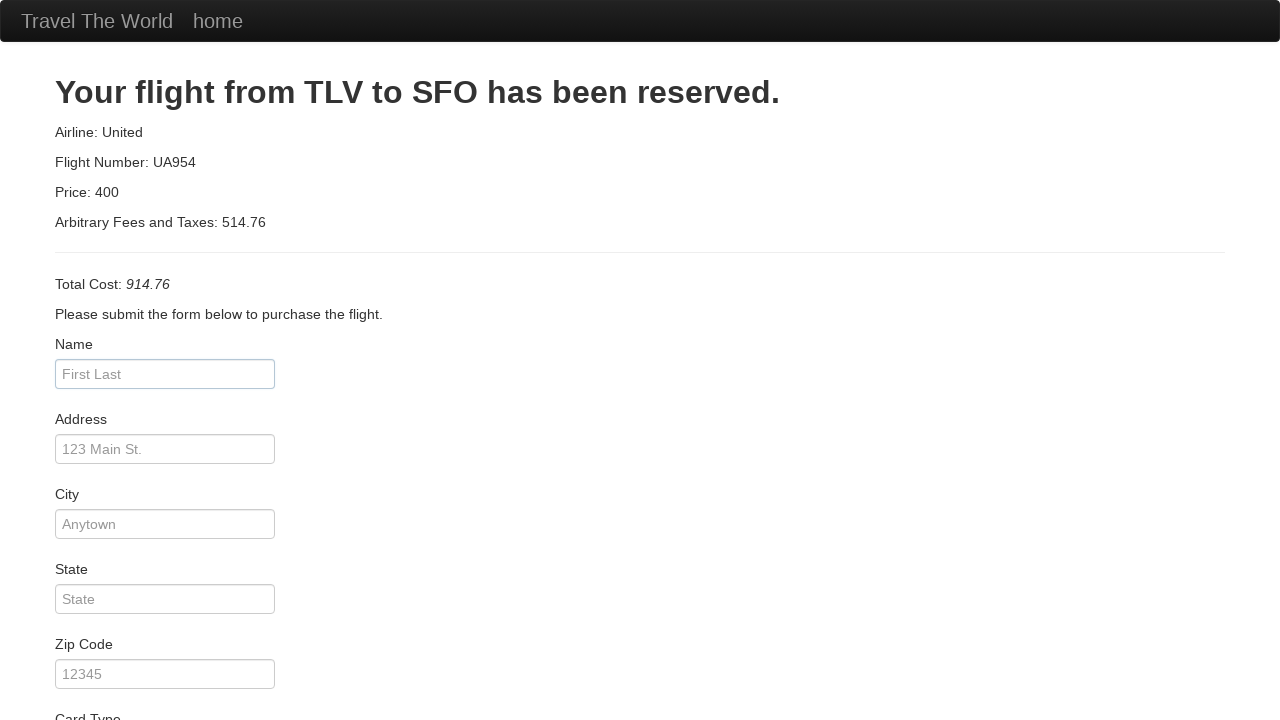

Filled passenger name with 'John Martinez' on internal:attr=[placeholder="First Last"i]
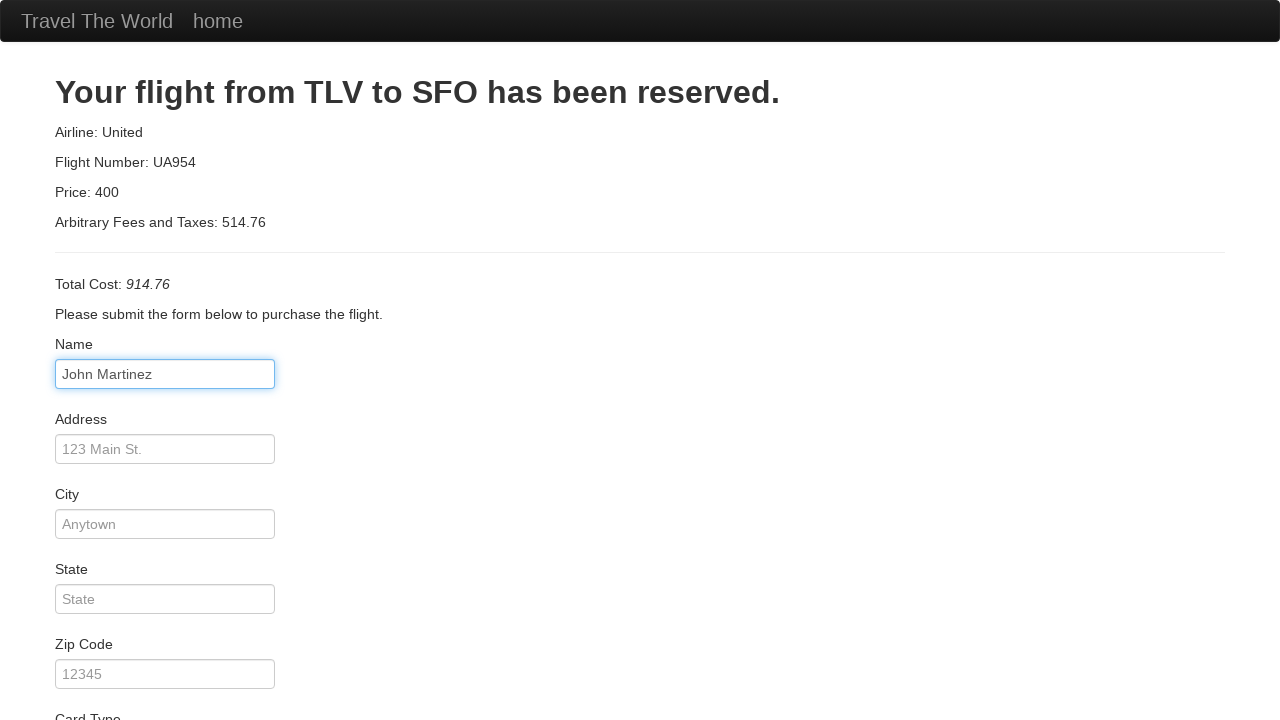

Selected American Express as card type on #cardType
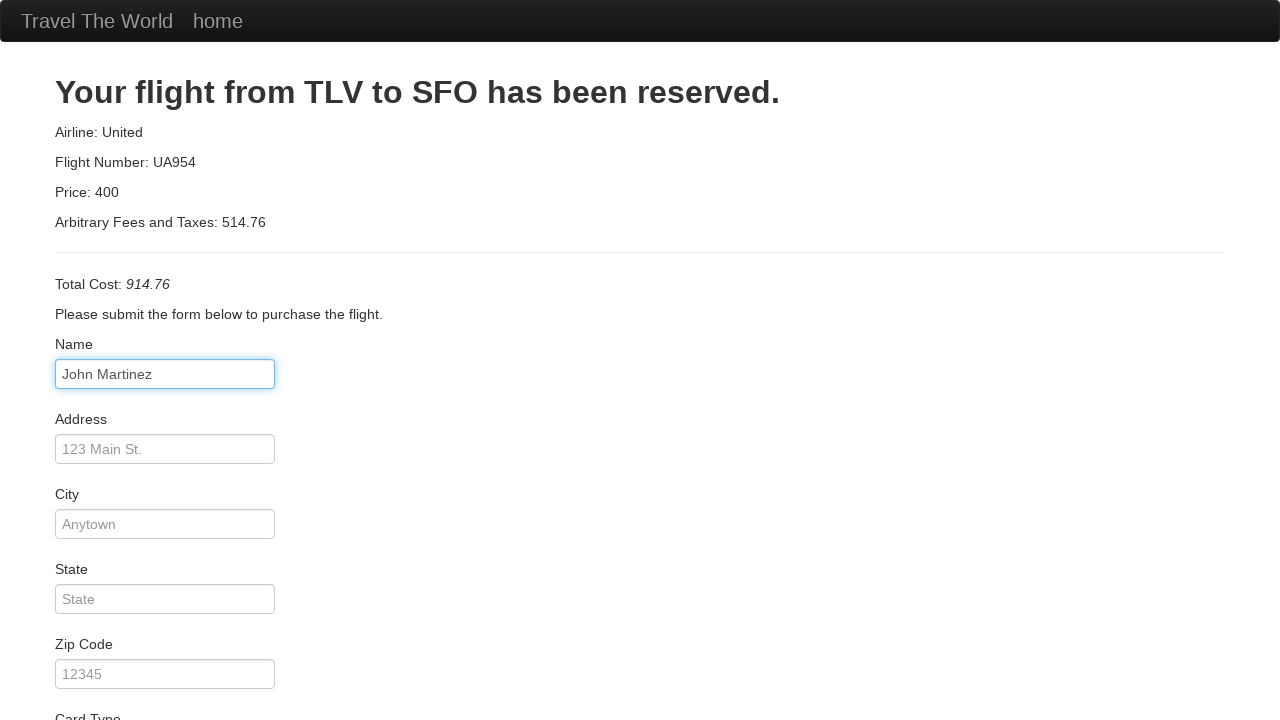

Clicked credit card number field at (165, 380) on internal:attr=[placeholder="Credit Card Number"i]
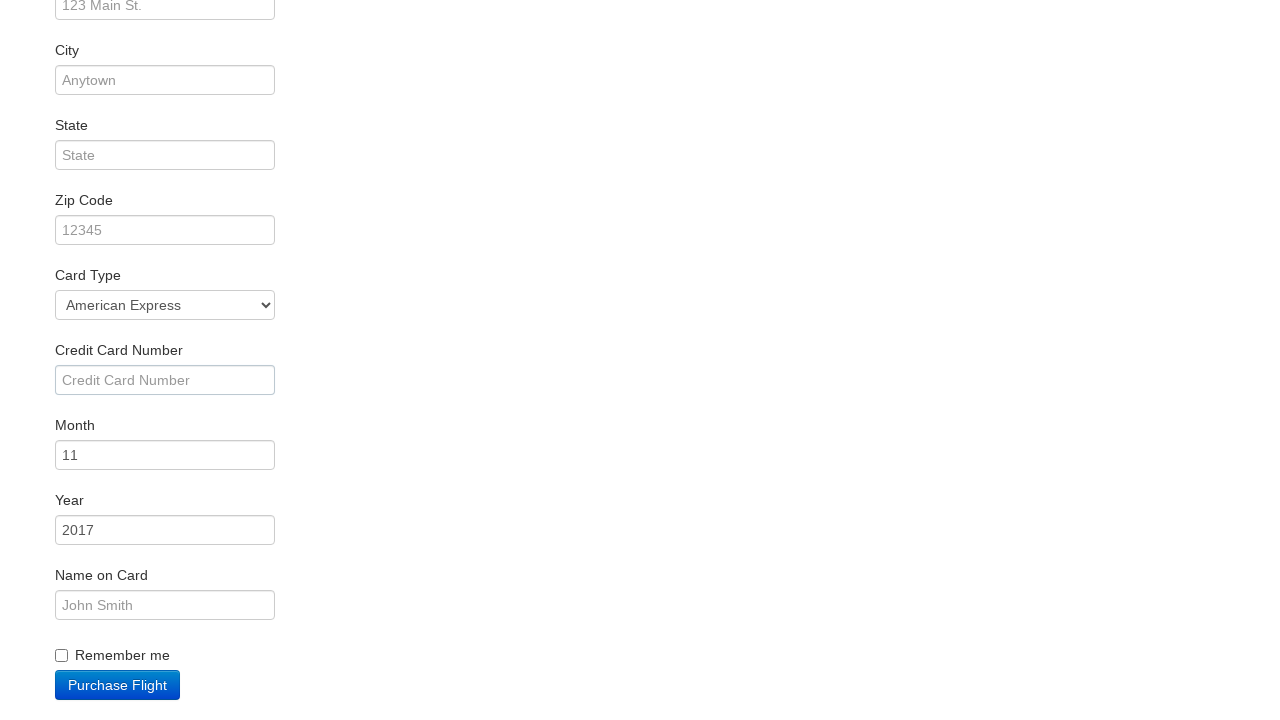

Filled credit card number field on internal:attr=[placeholder="Credit Card Number"i]
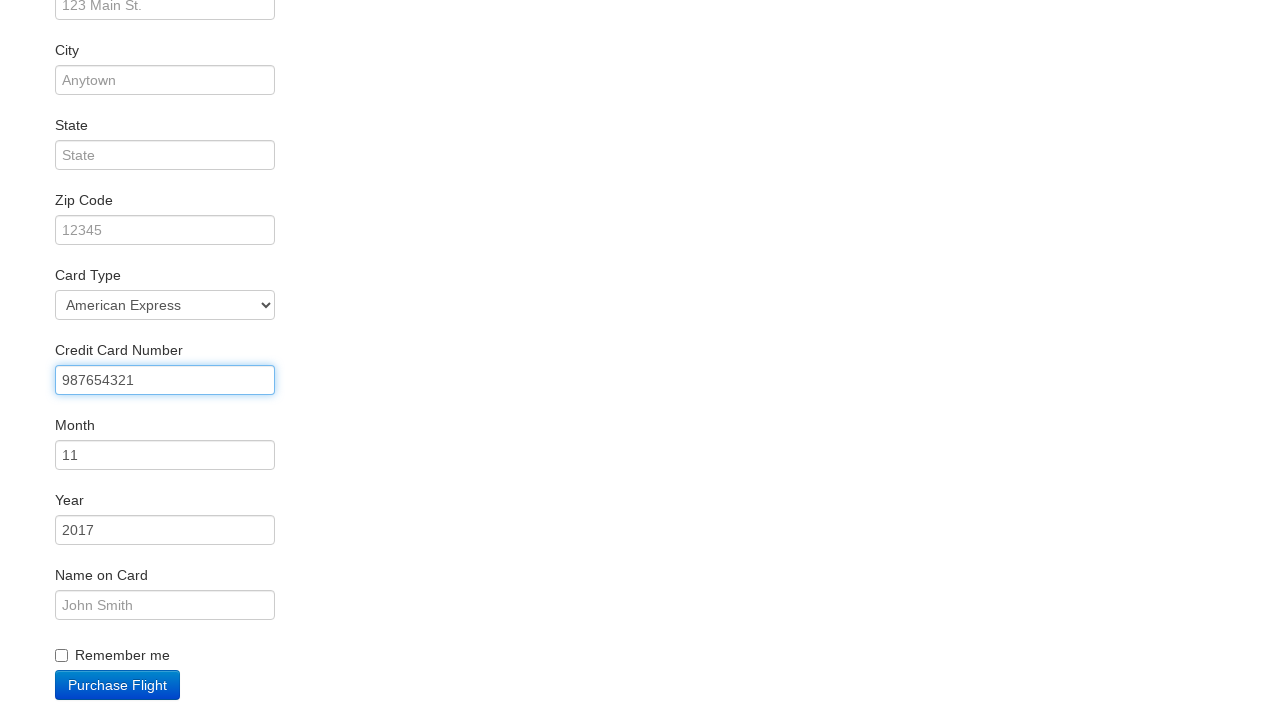

Clicked name on card field at (165, 605) on internal:attr=[placeholder="John Smith"i]
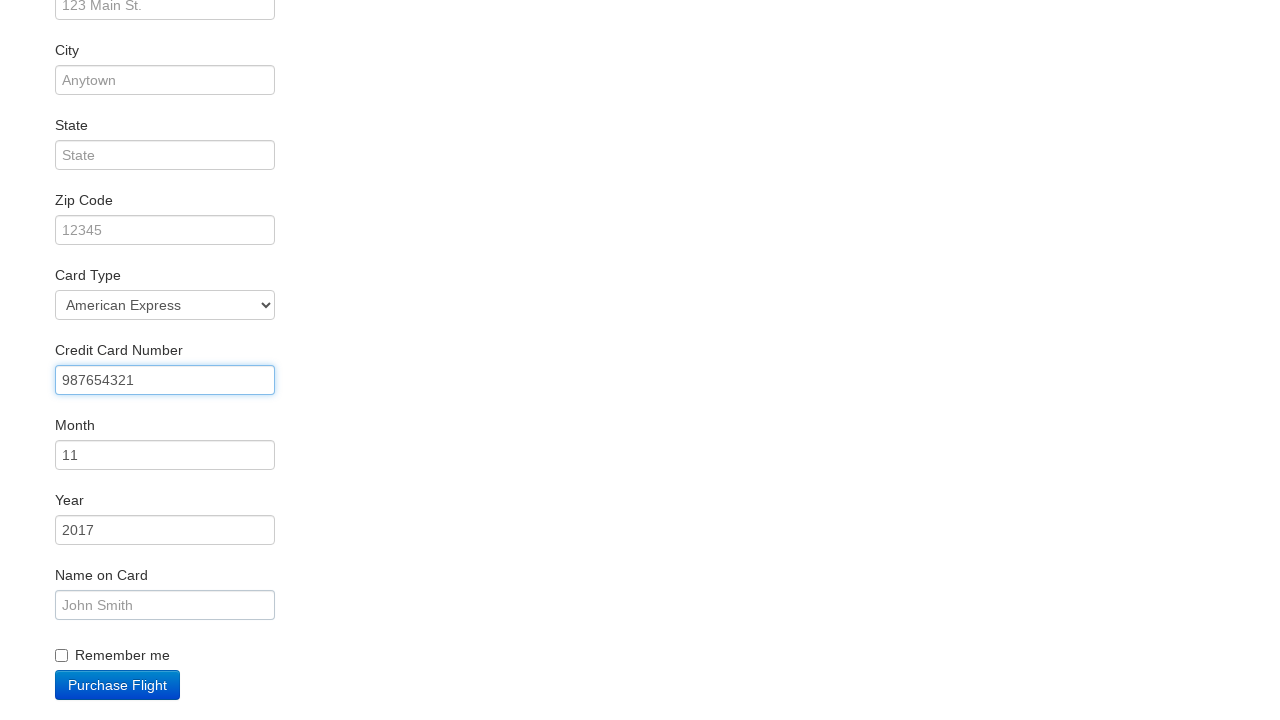

Filled name on card with 'John' on internal:attr=[placeholder="John Smith"i]
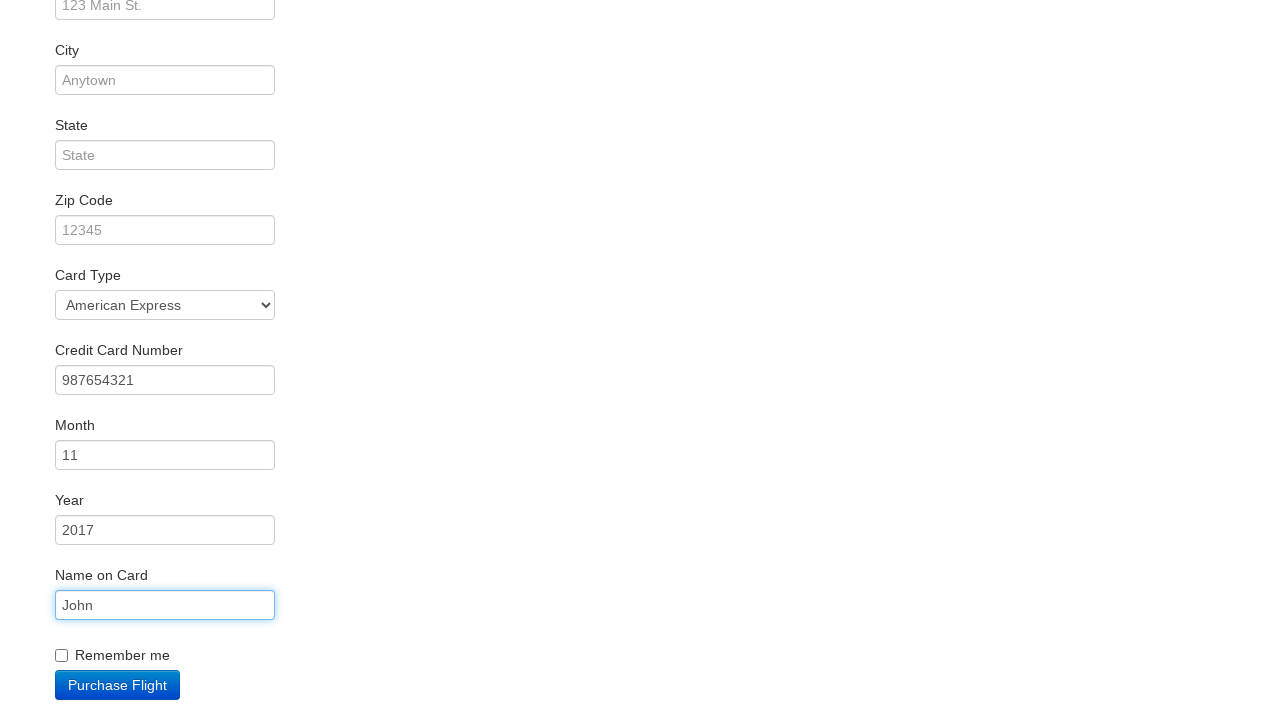

Clicked Purchase Flight button to complete the booking at (118, 685) on internal:role=button[name="Purchase Flight"i]
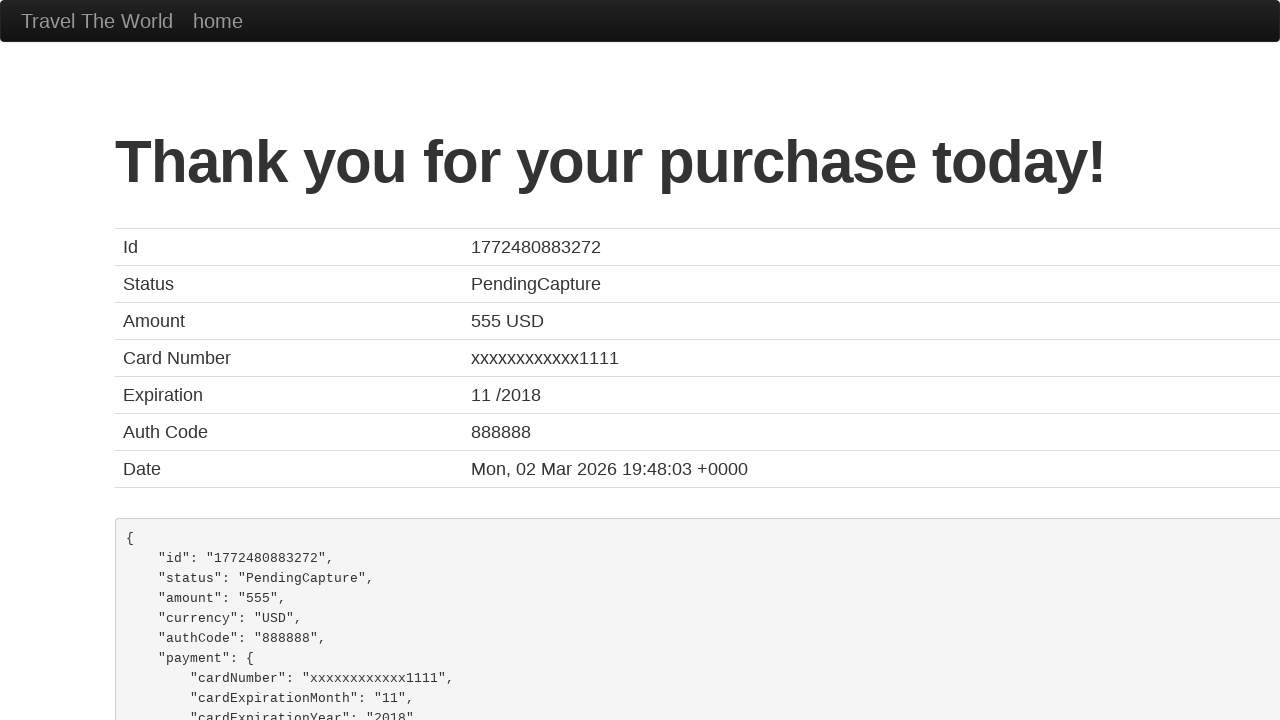

Verified purchase confirmation heading 'Thank you for your purchase today!' is visible and clicked at (695, 162) on internal:role=heading[name="Thank you for your purchase today!"i]
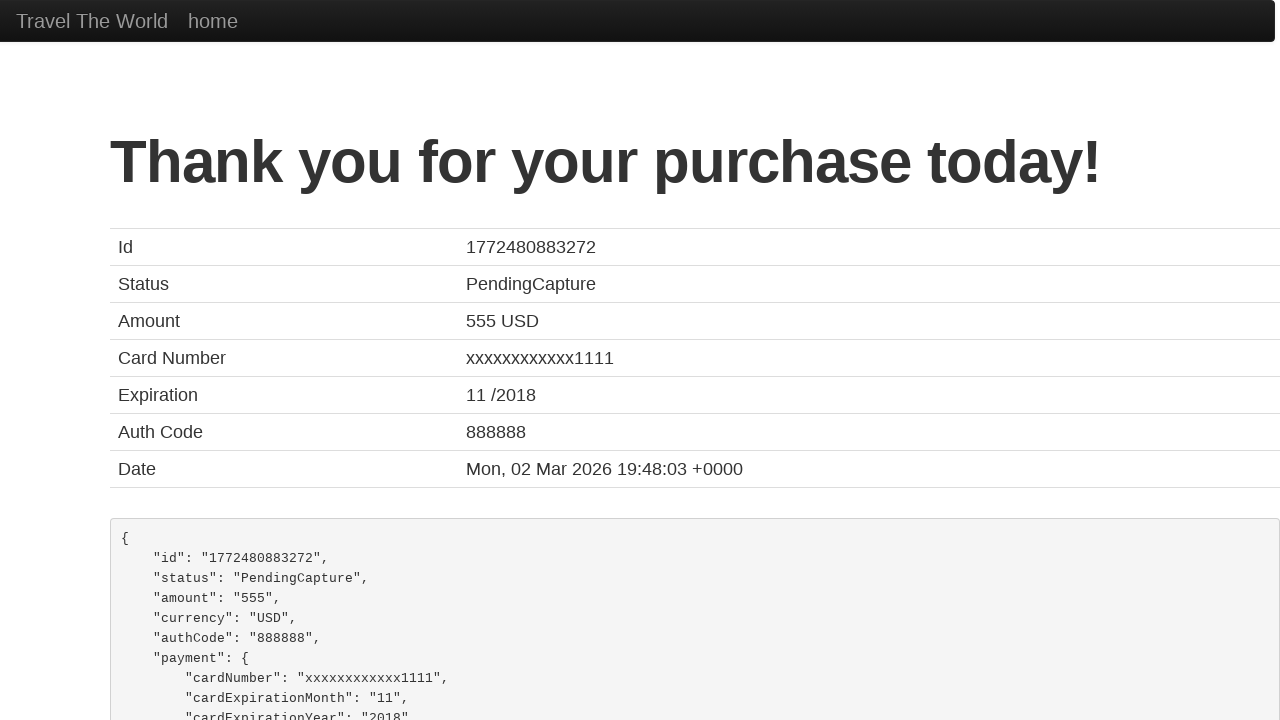

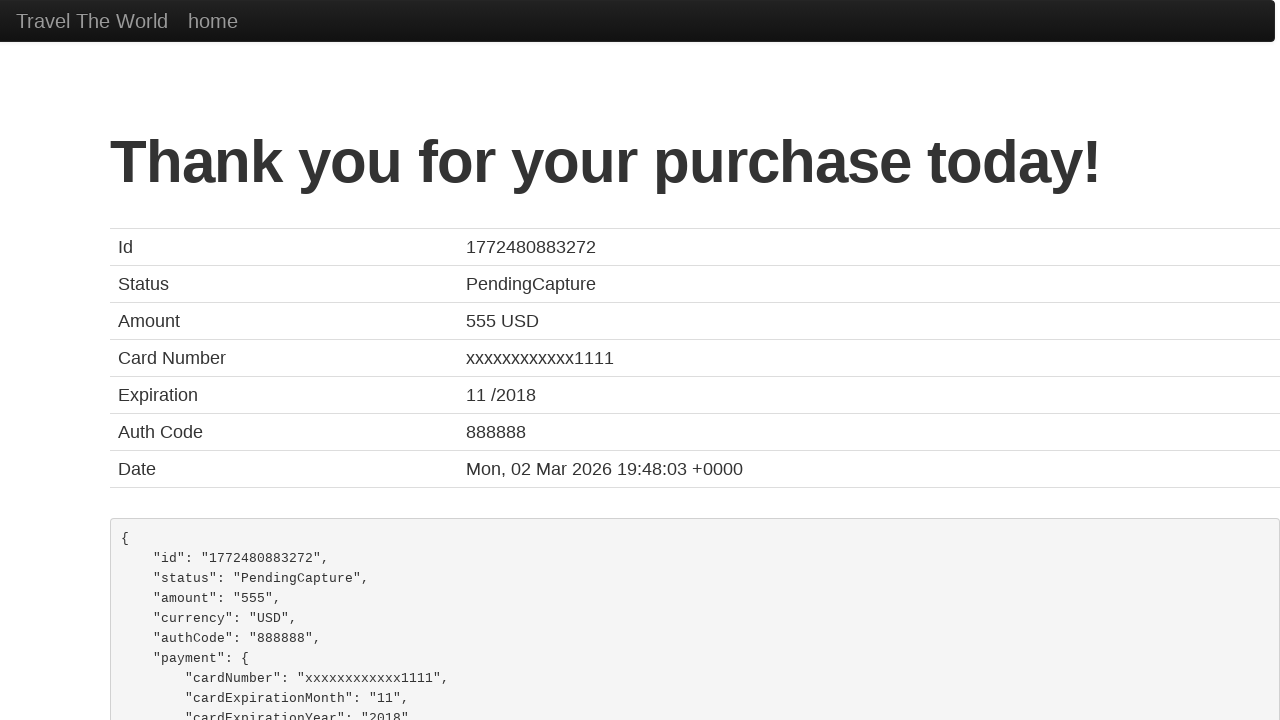